Tests modal dialog functionality by clicking a button to open a modal, then clicking the close button to dismiss it using JavaScript execution.

Starting URL: https://formy-project.herokuapp.com/modal

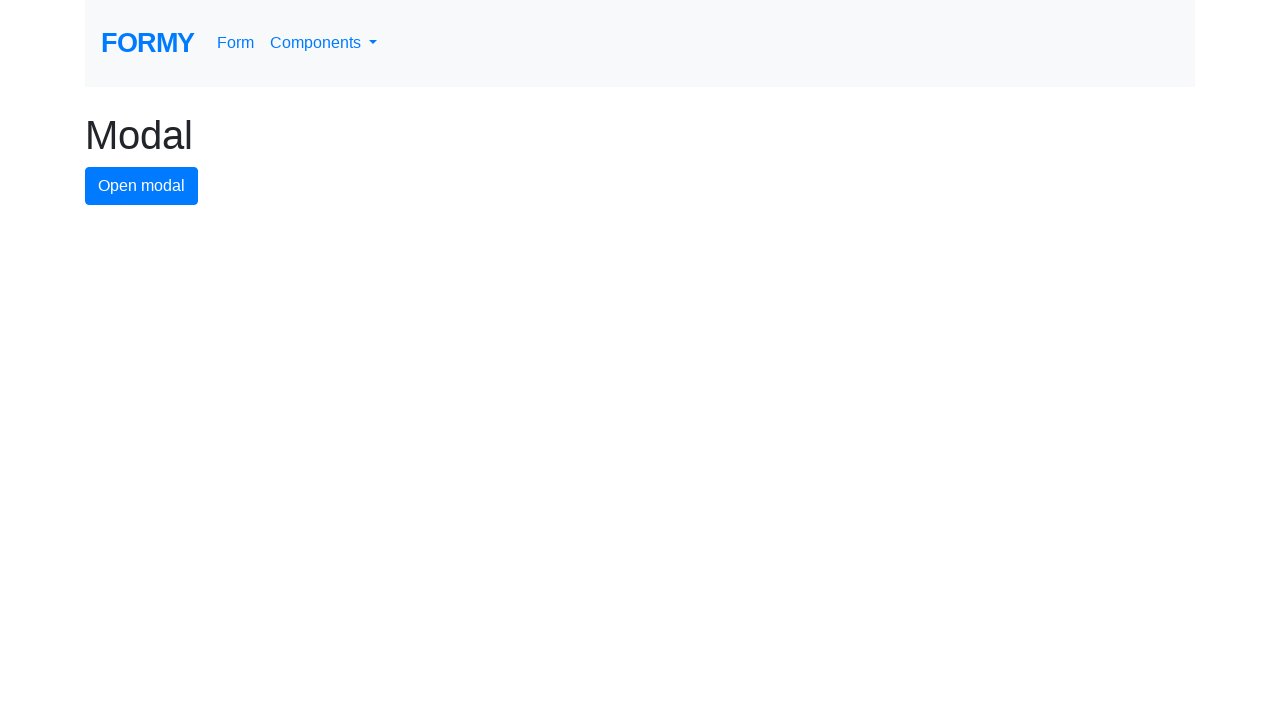

Clicked modal button to open the modal dialog at (142, 186) on #modal-button
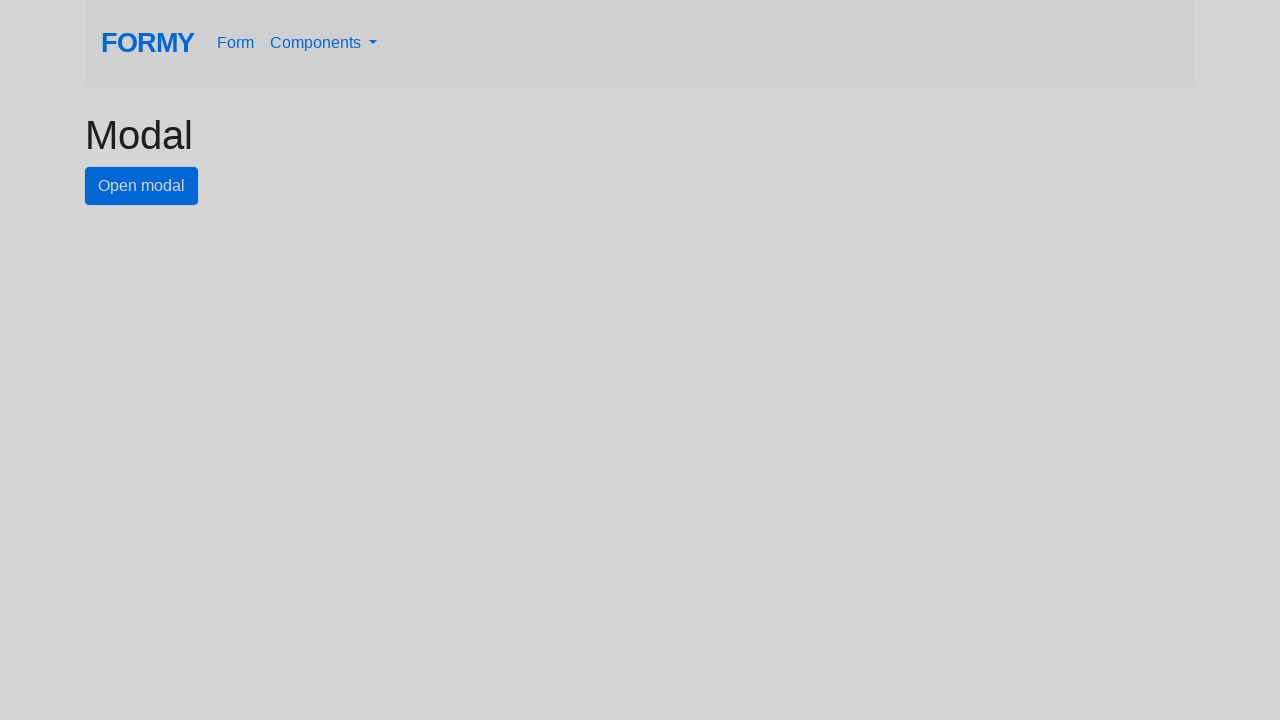

Waited for modal to appear
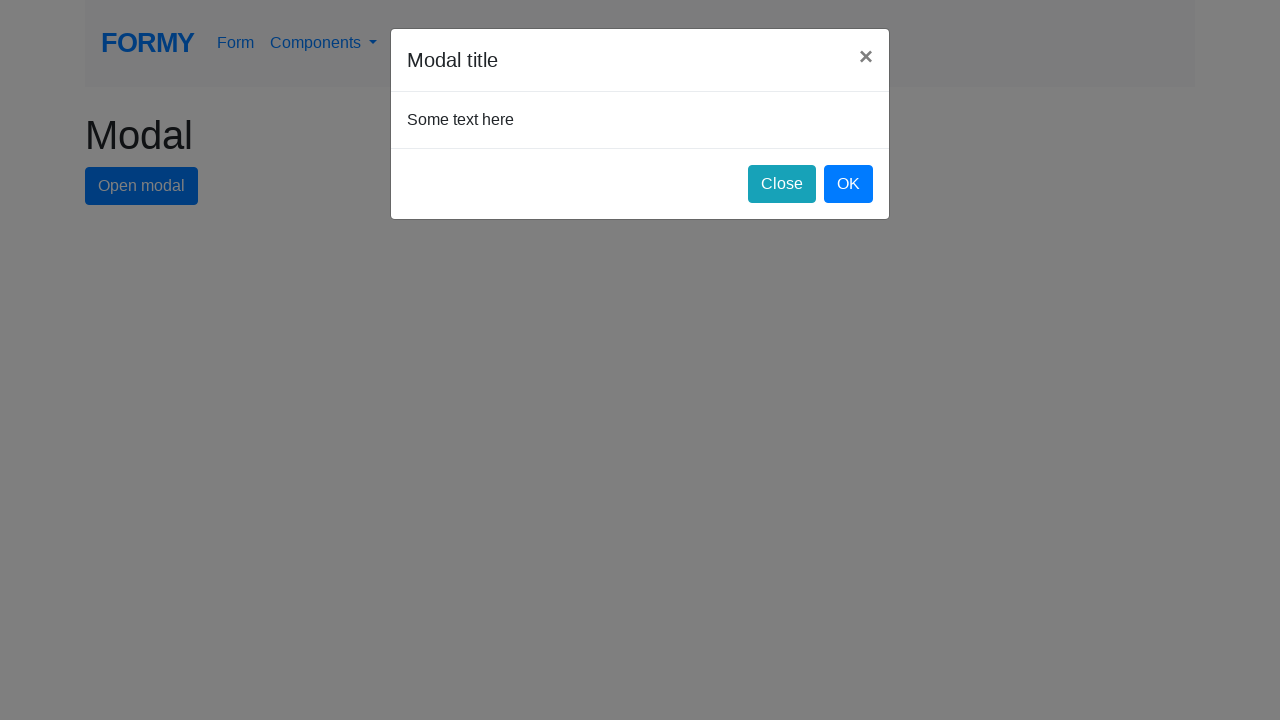

Executed JavaScript to click close button and dismiss modal
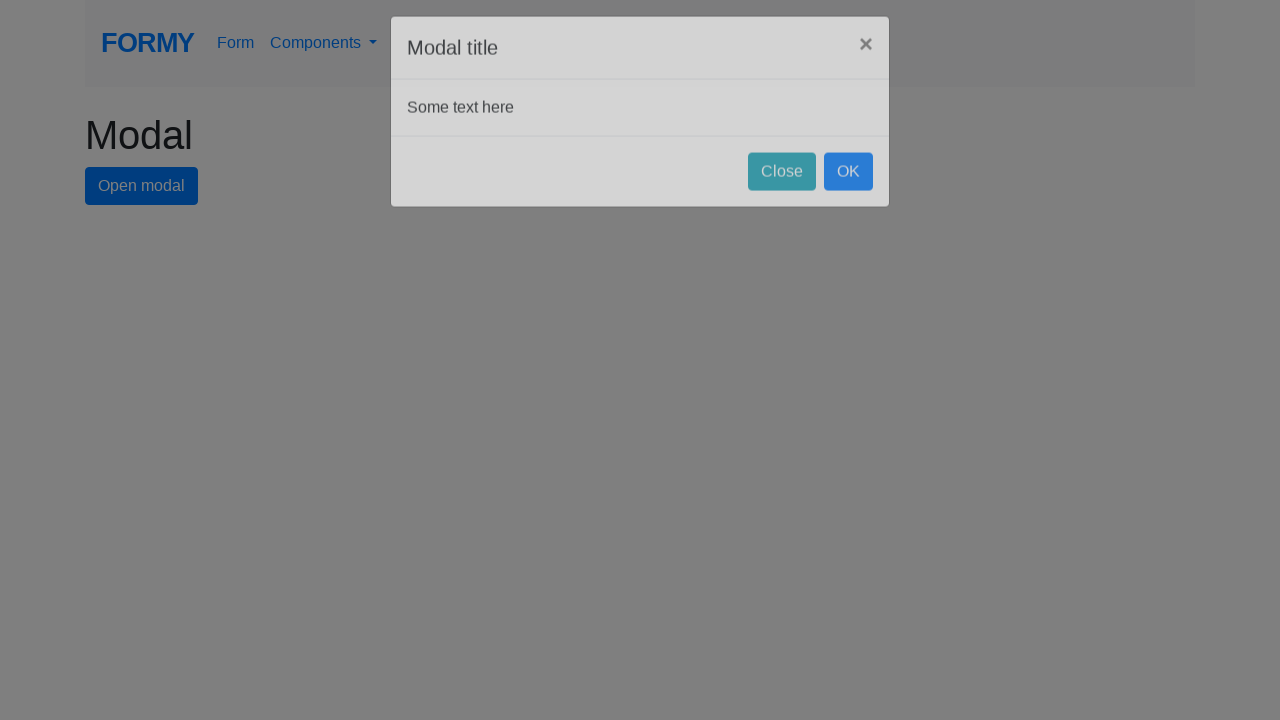

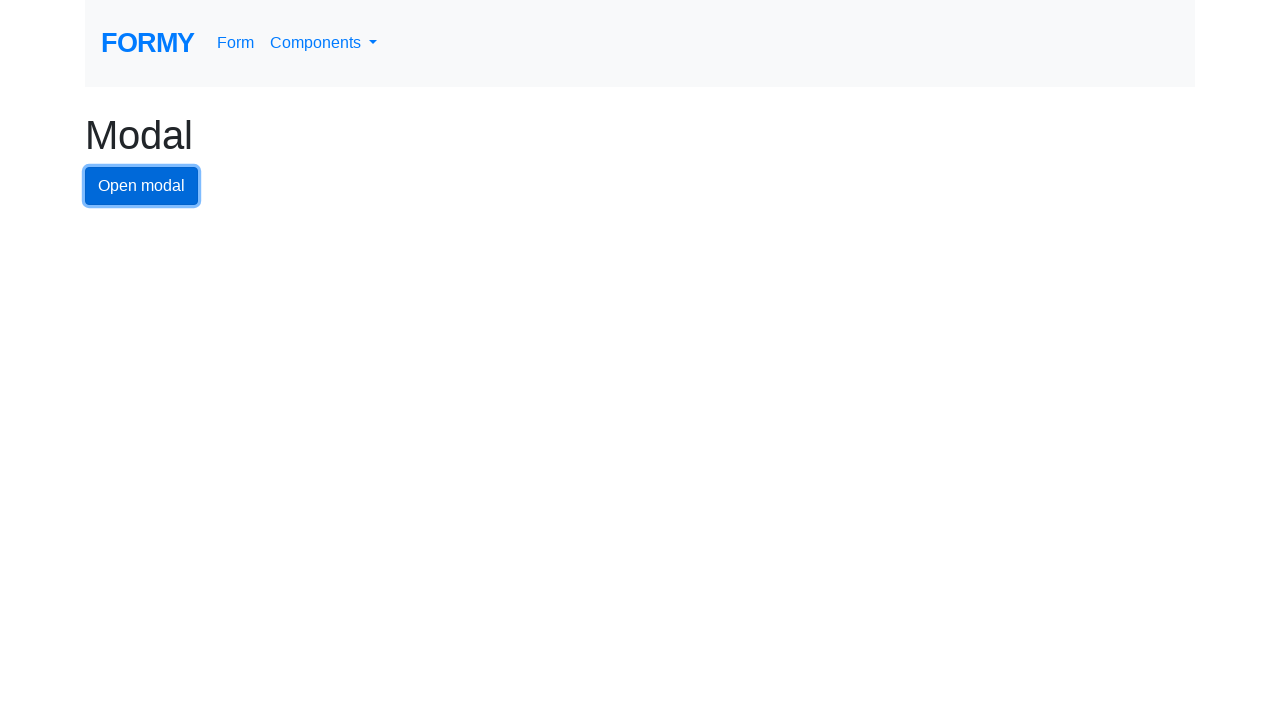